Navigates to Flipkart homepage and maximizes the browser window. The original script takes a screenshot, but since data collection/saving is removed, this test verifies the page loads successfully.

Starting URL: https://www.flipkart.com/

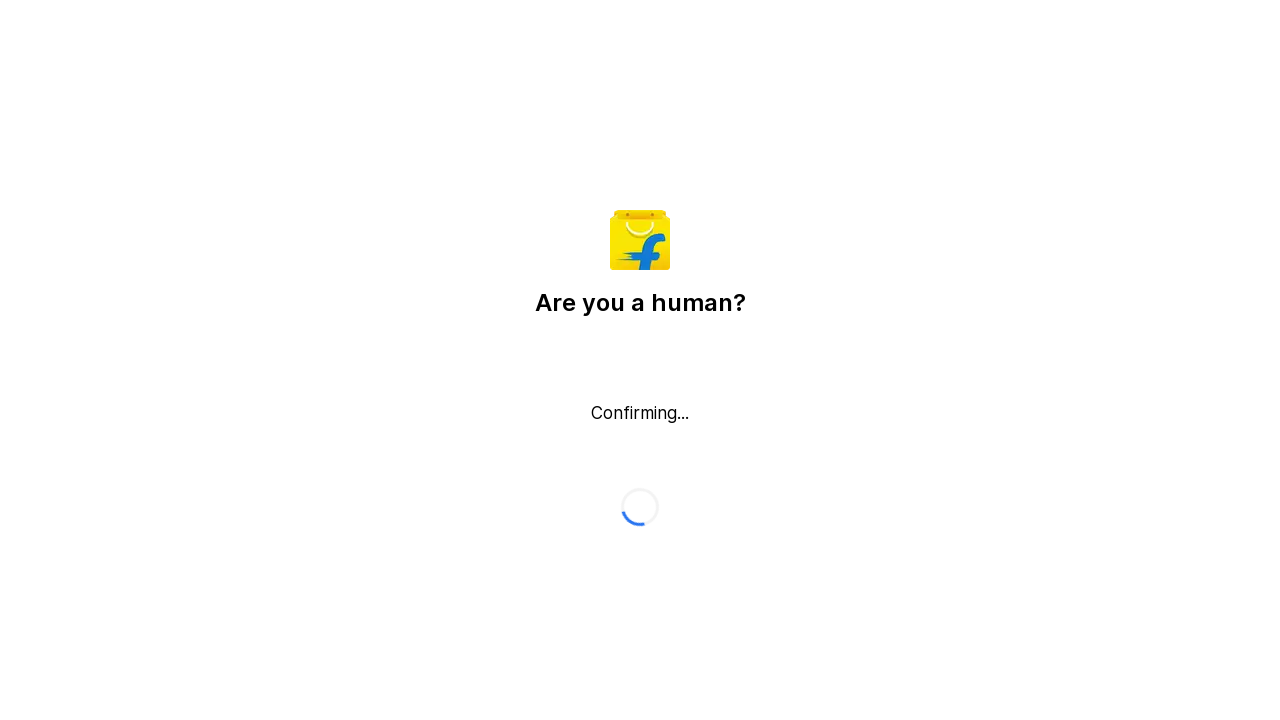

Set viewport size to 1920x1080
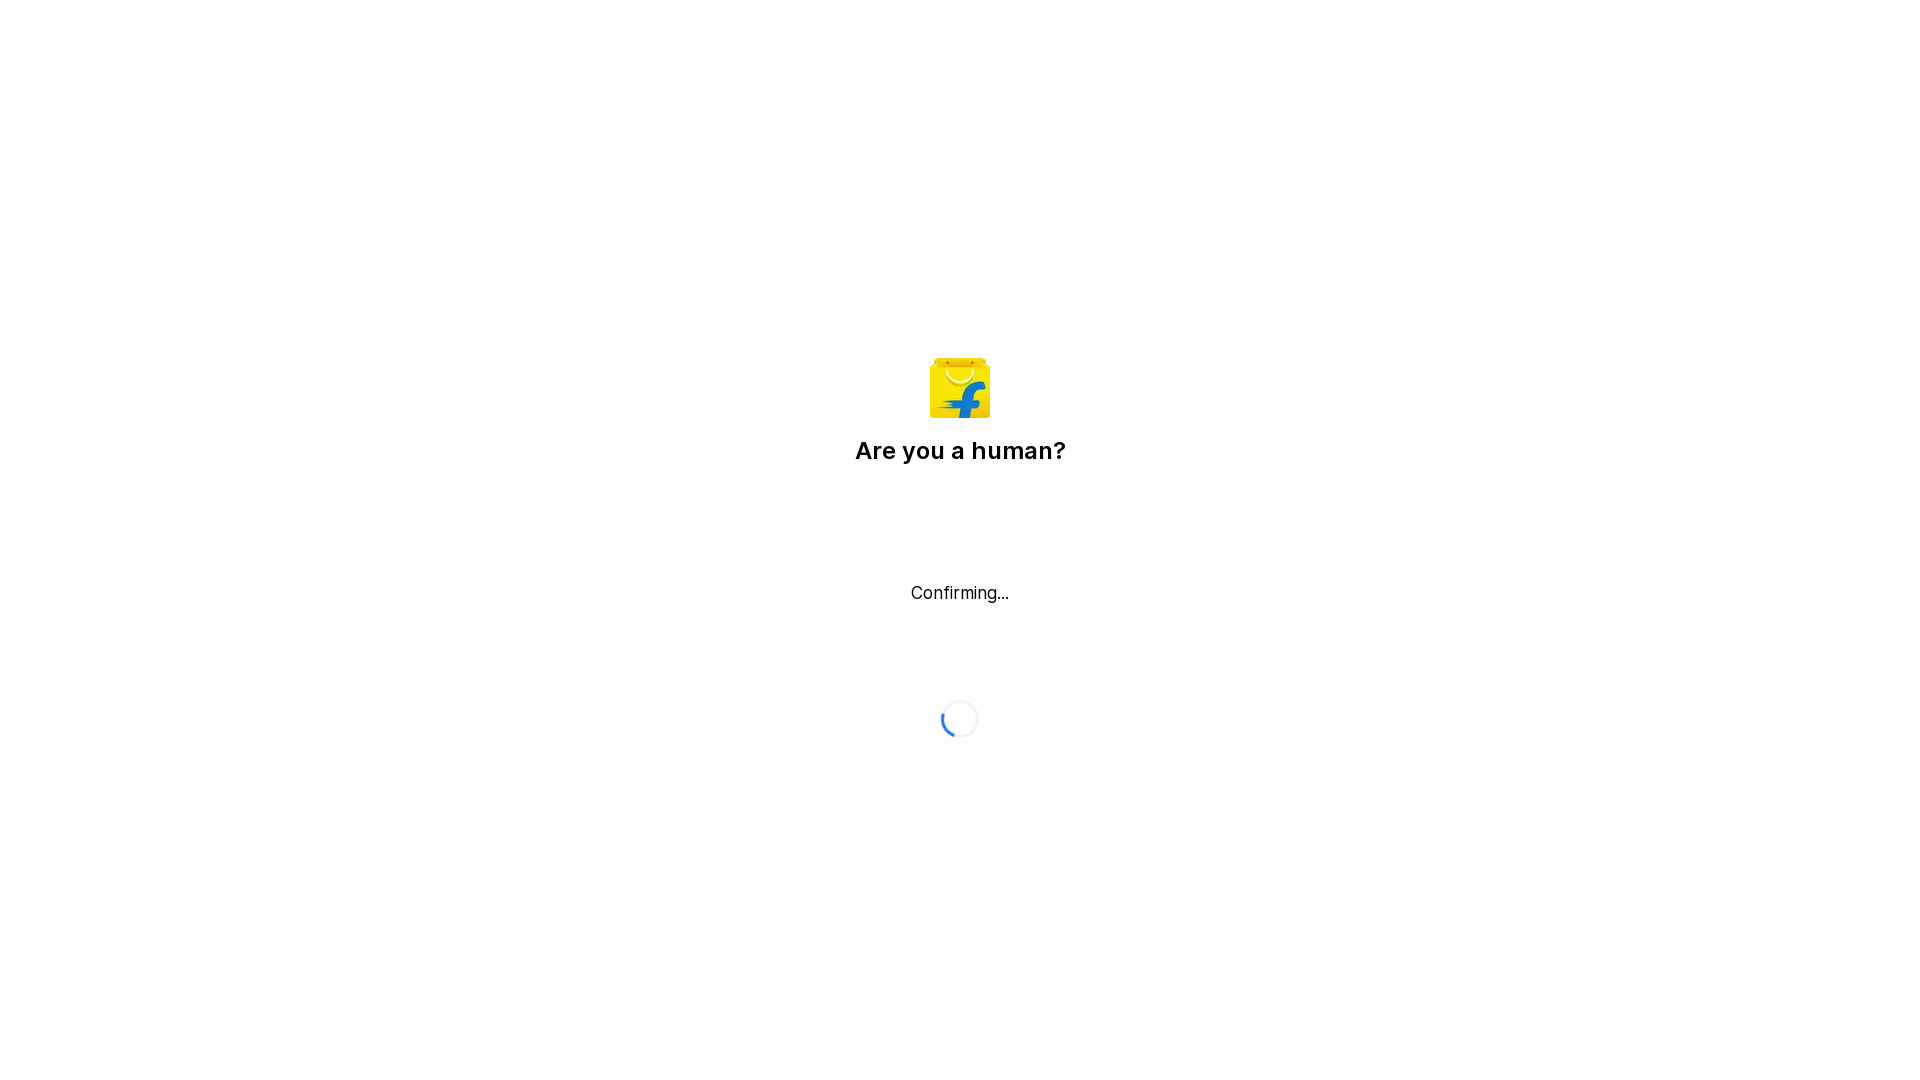

Page fully loaded (domcontentloaded state reached)
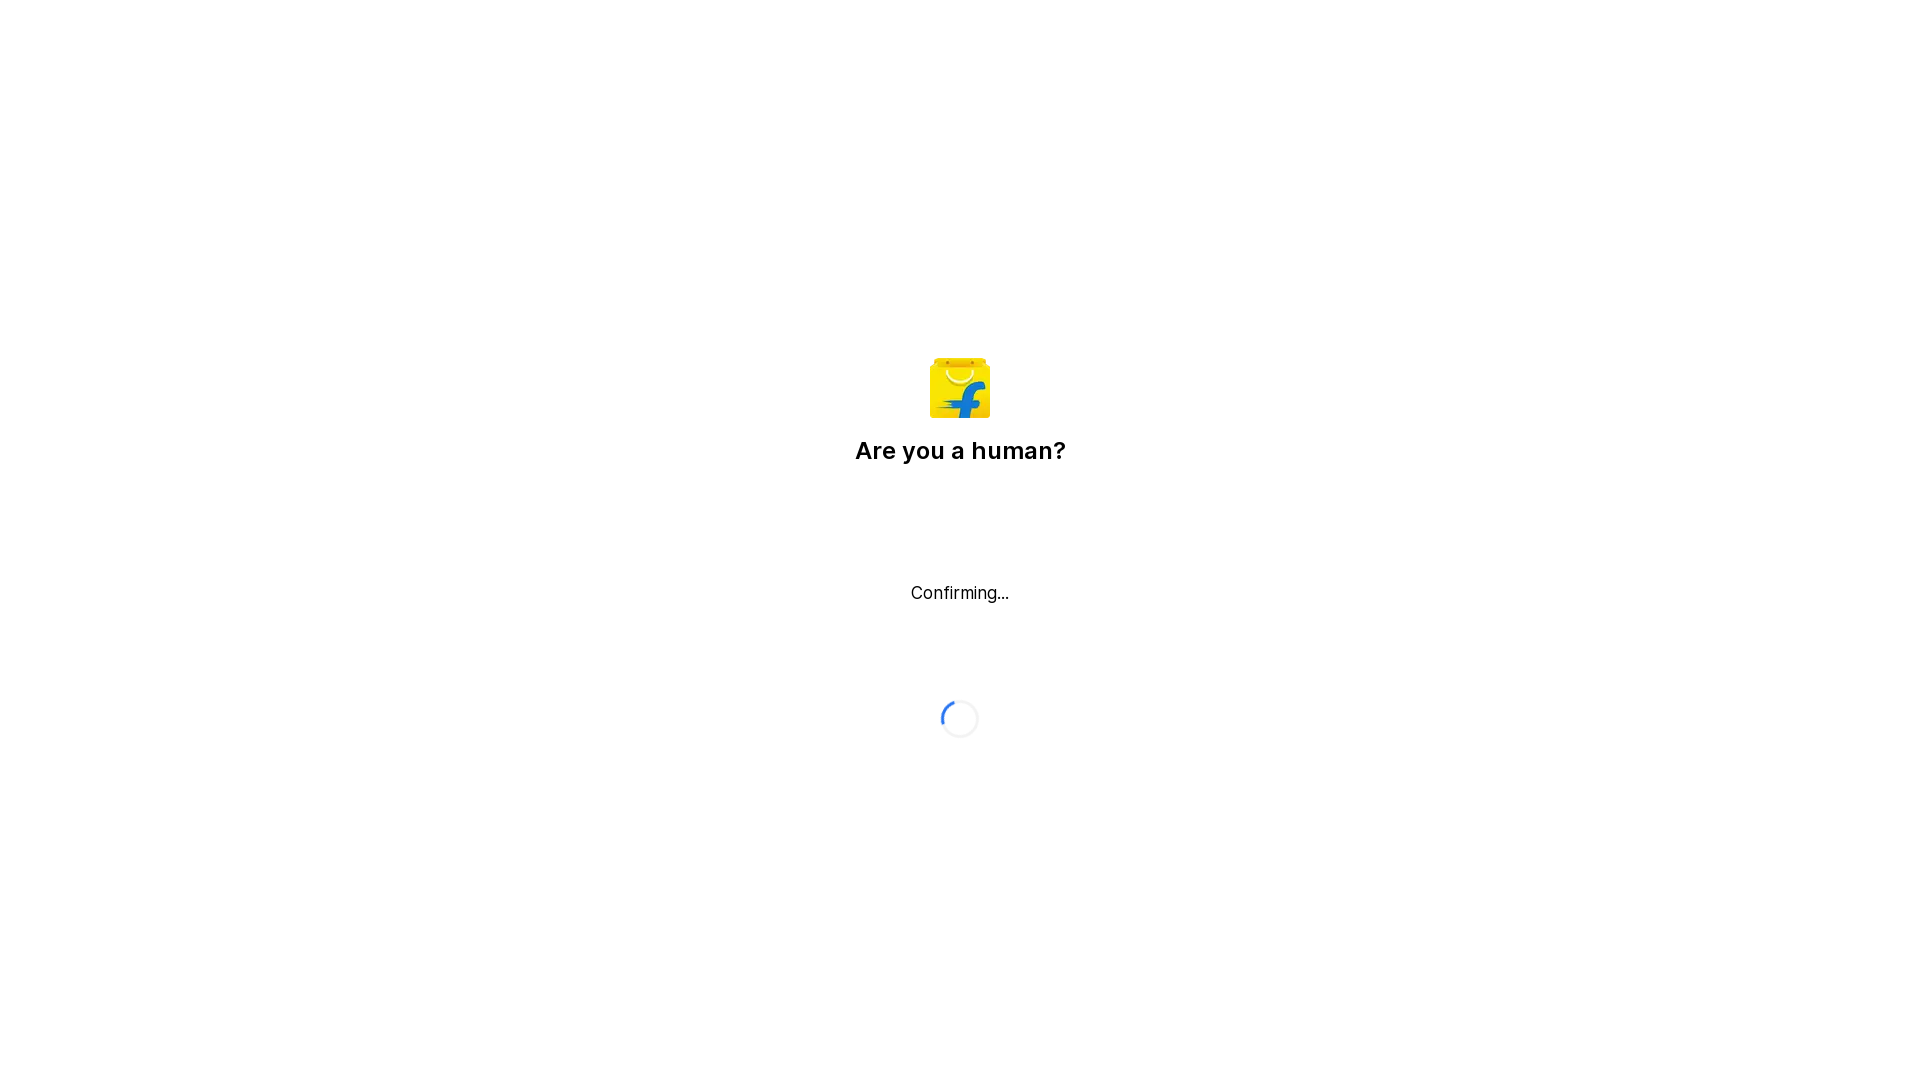

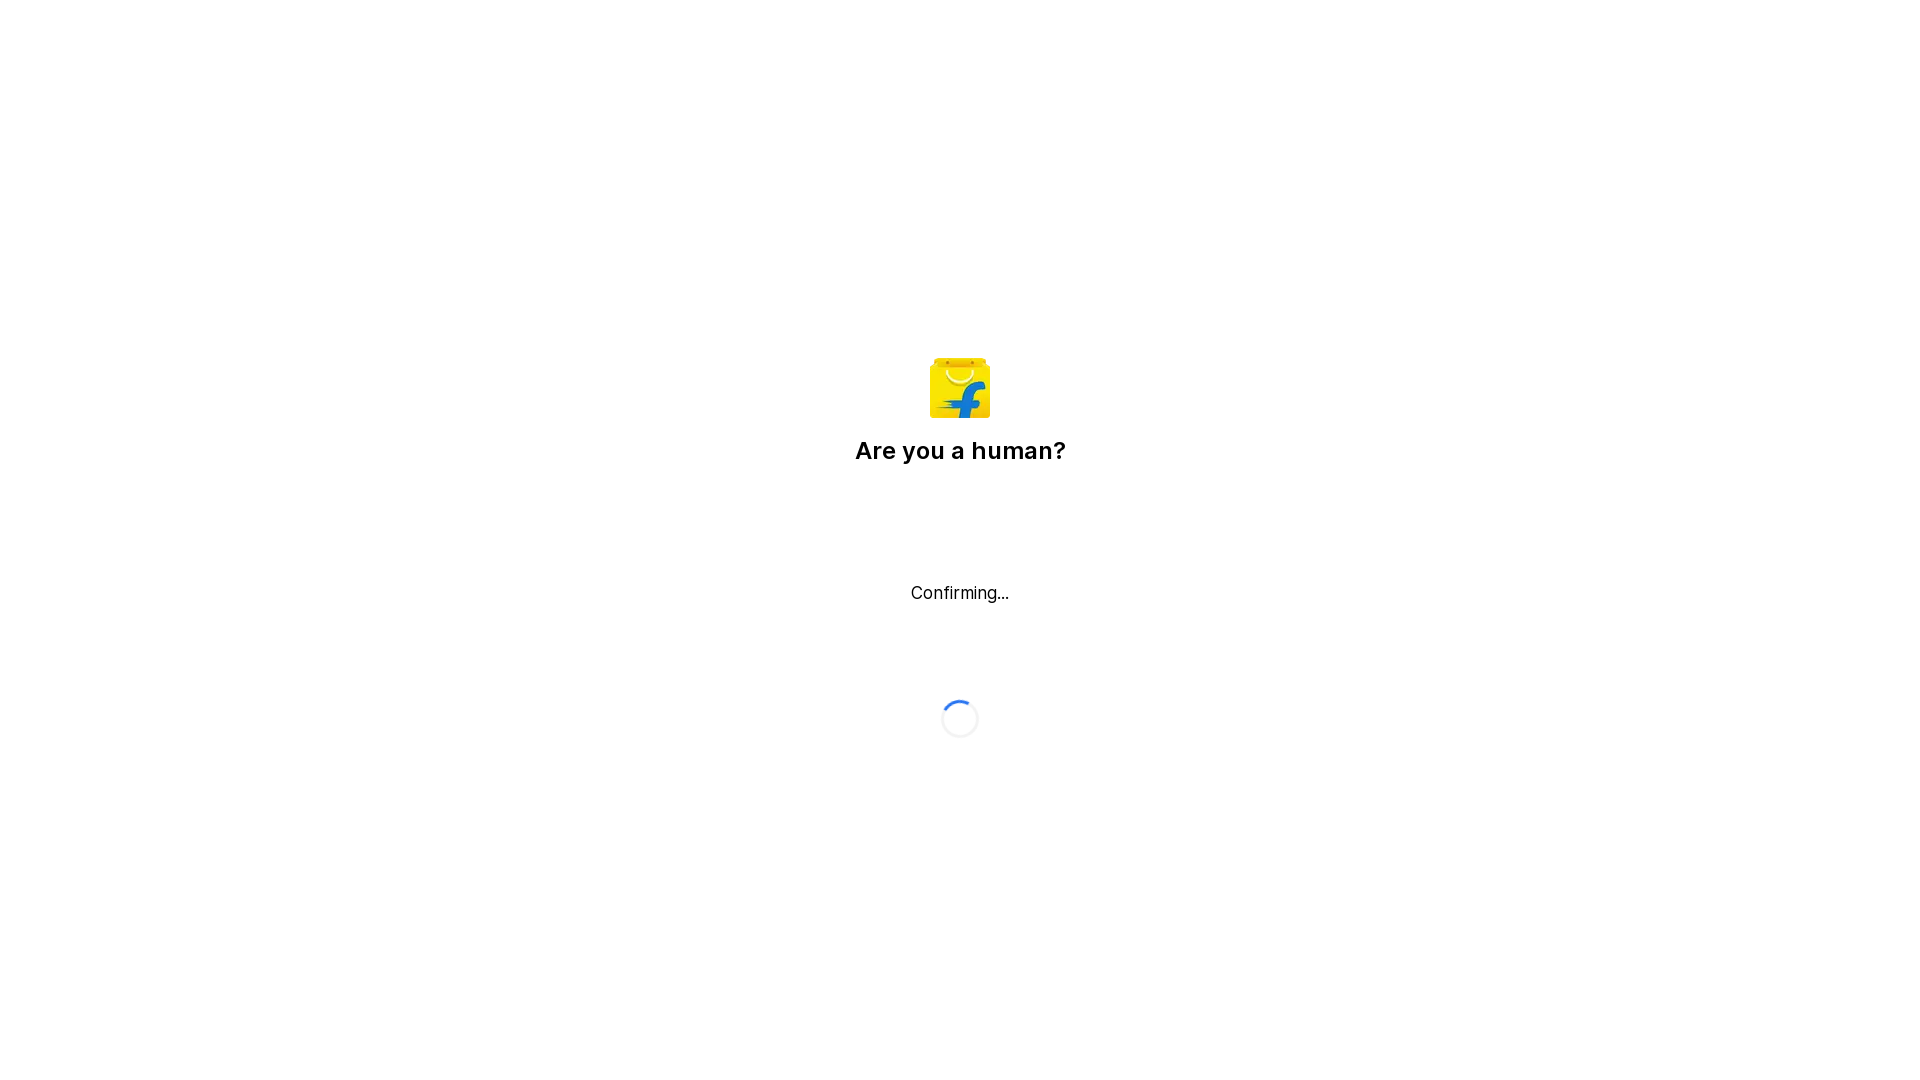